Tests web form submission by filling a text field and pressing Enter key to submit

Starting URL: https://www.selenium.dev/selenium/web/web-form.html

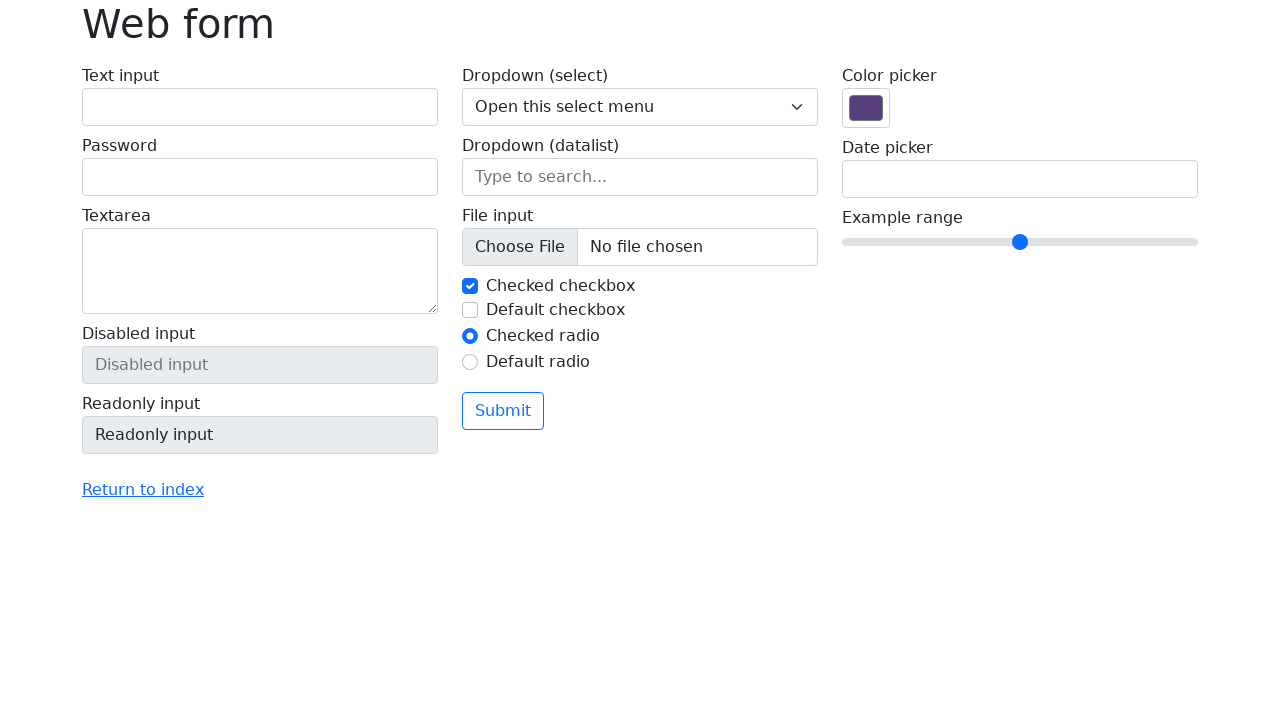

Filled text field with 'Selenium' on input[name='my-text']
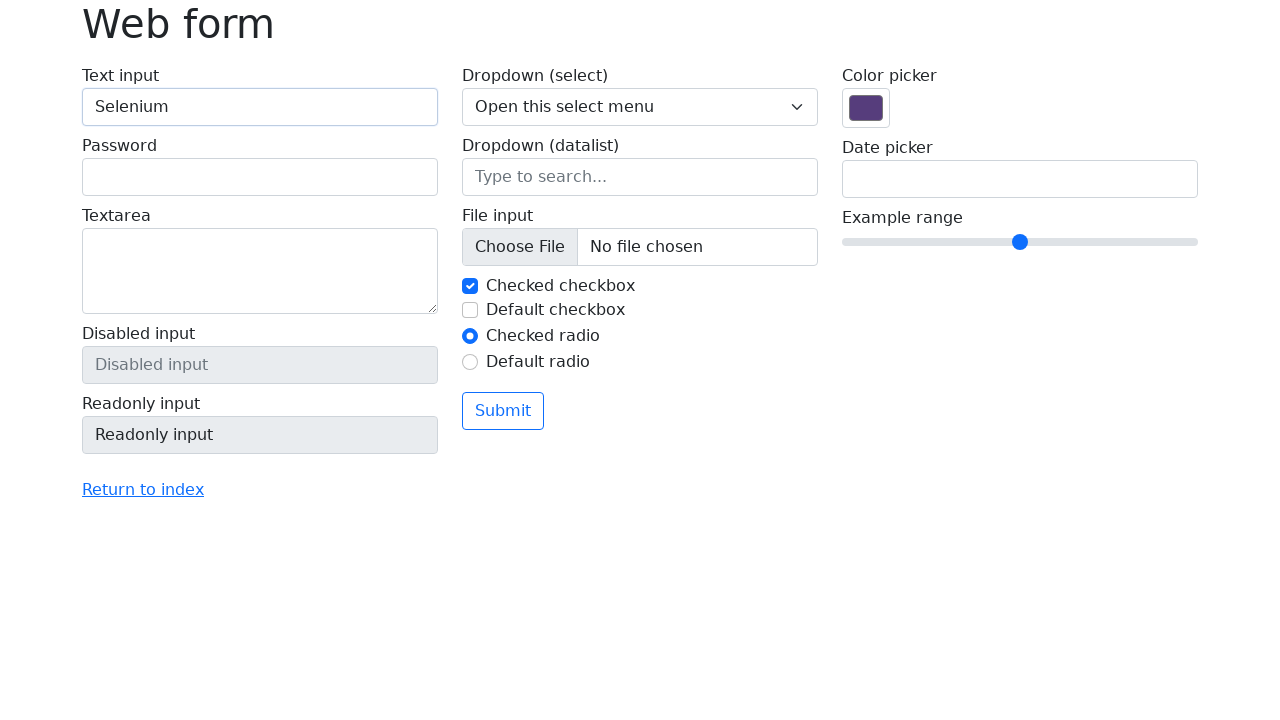

Pressed Enter key to submit form on input[name='my-text']
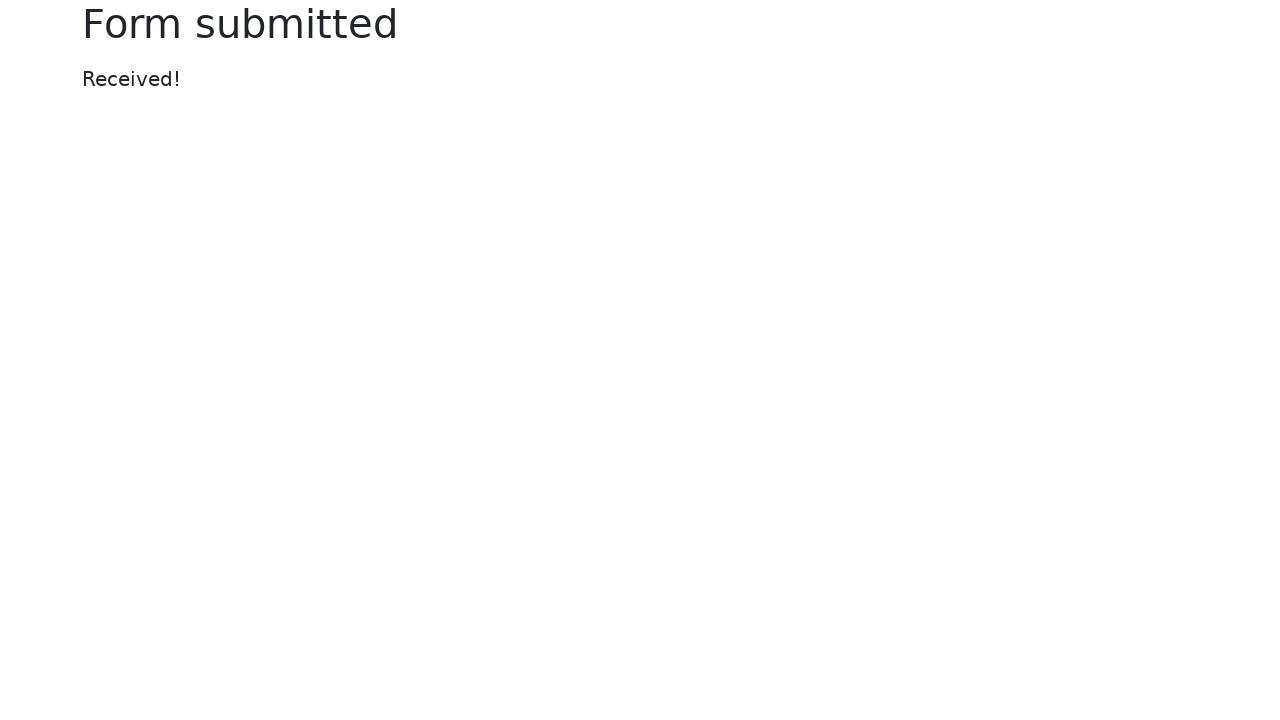

Success message element loaded
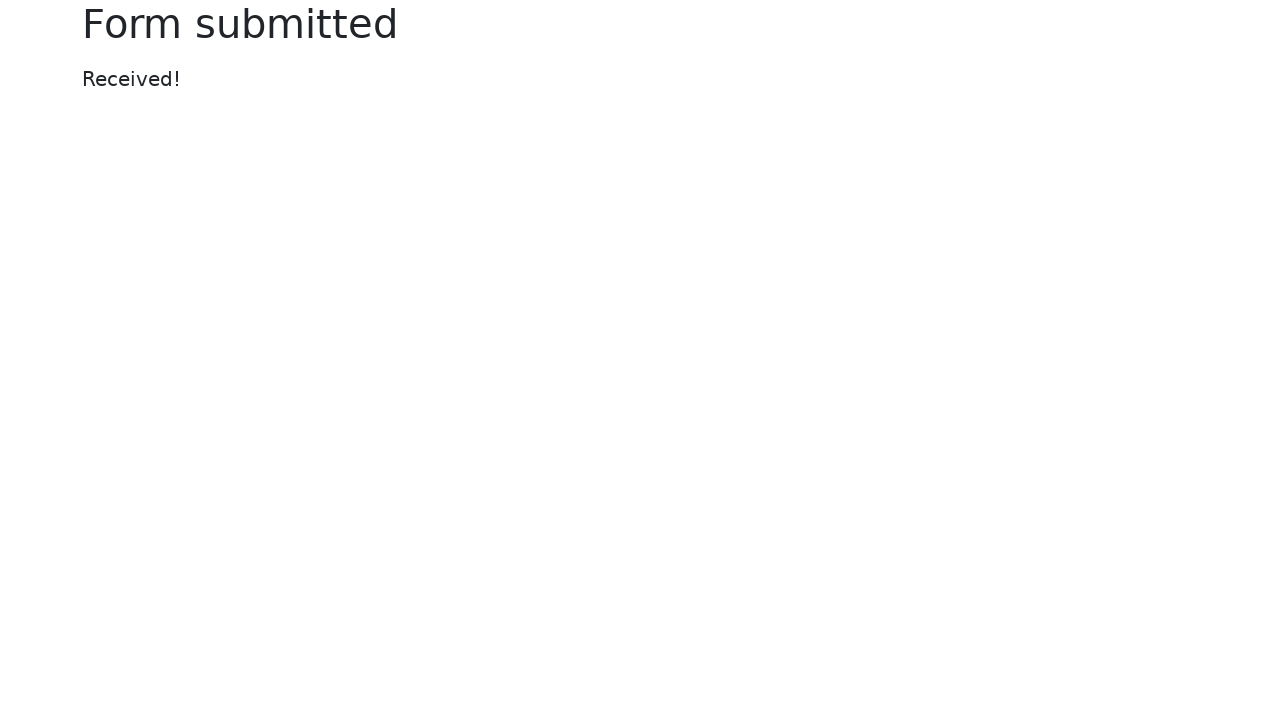

Retrieved success message text content
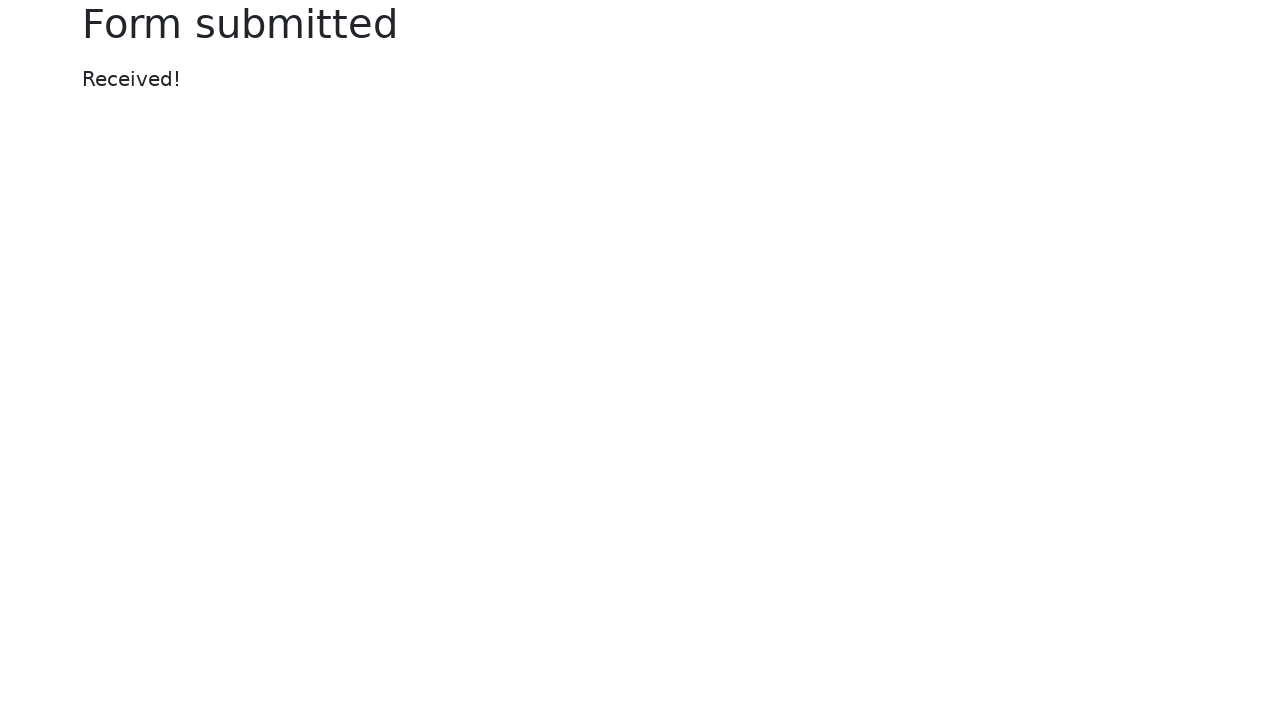

Verified success message equals 'Received!'
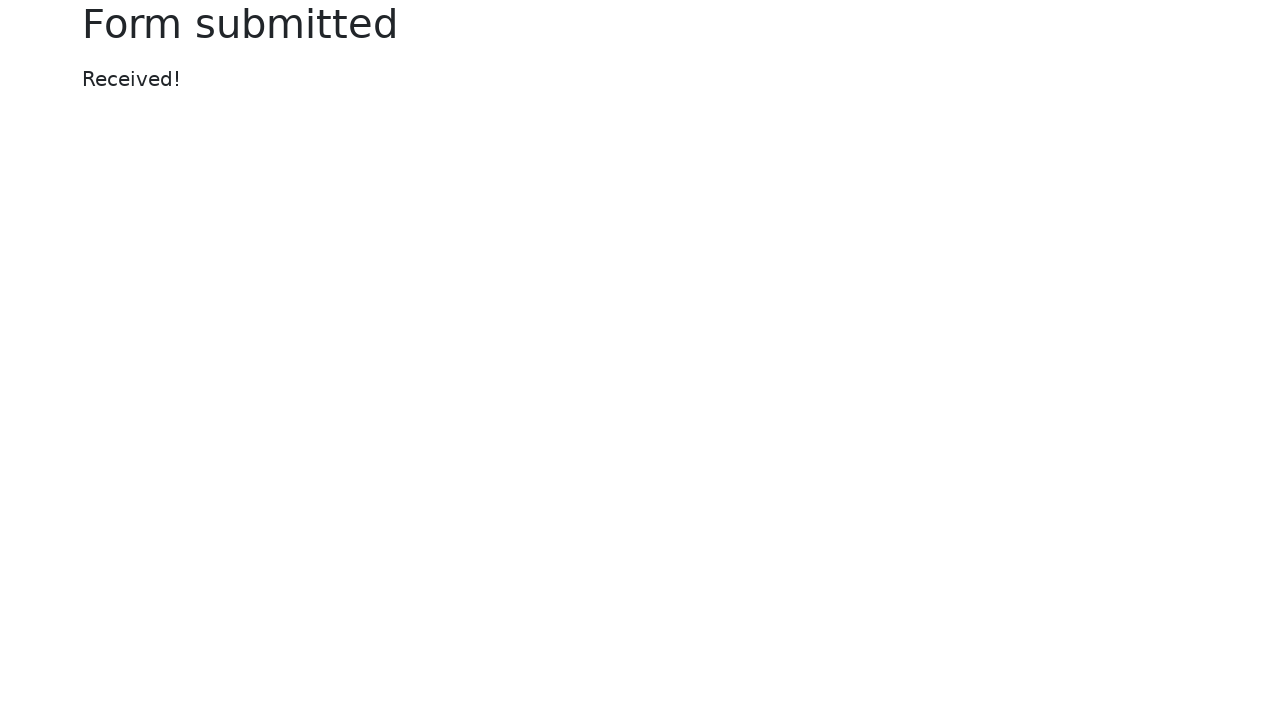

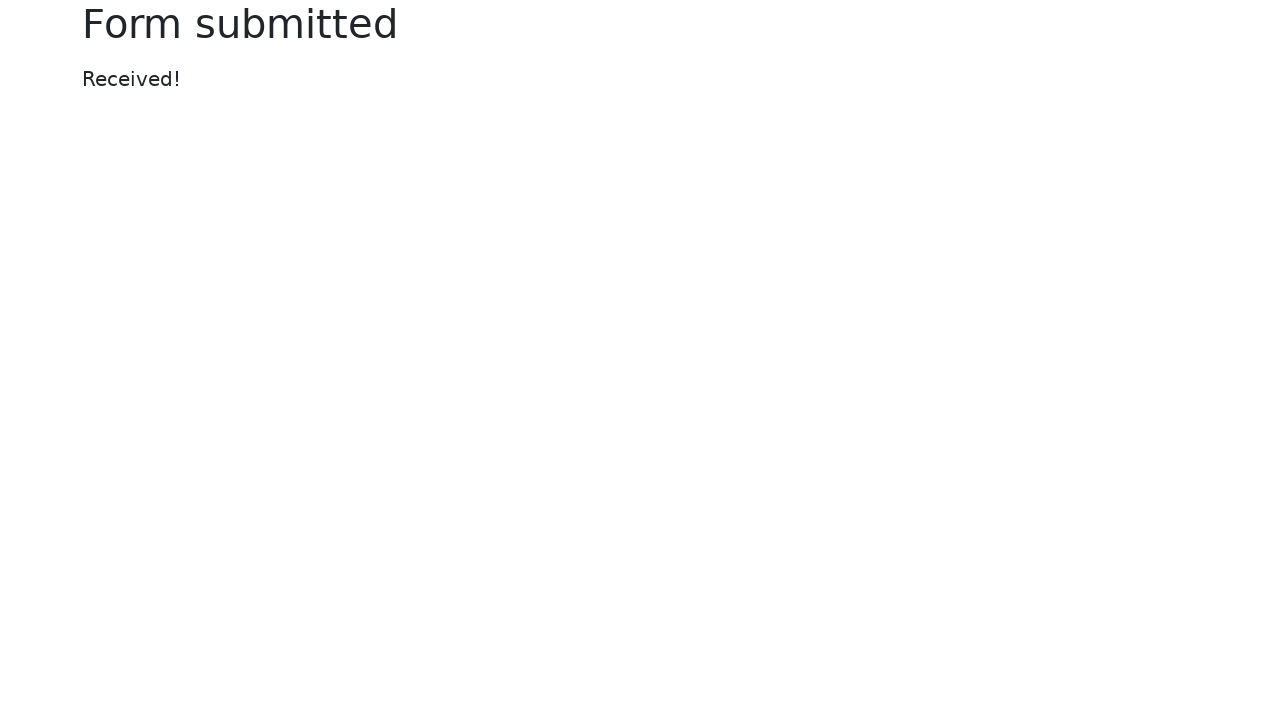